Navigates to an automation practice page and validates that all footer links are working by checking their HTTP response codes

Starting URL: https://rahulshettyacademy.com/AutomationPractice/

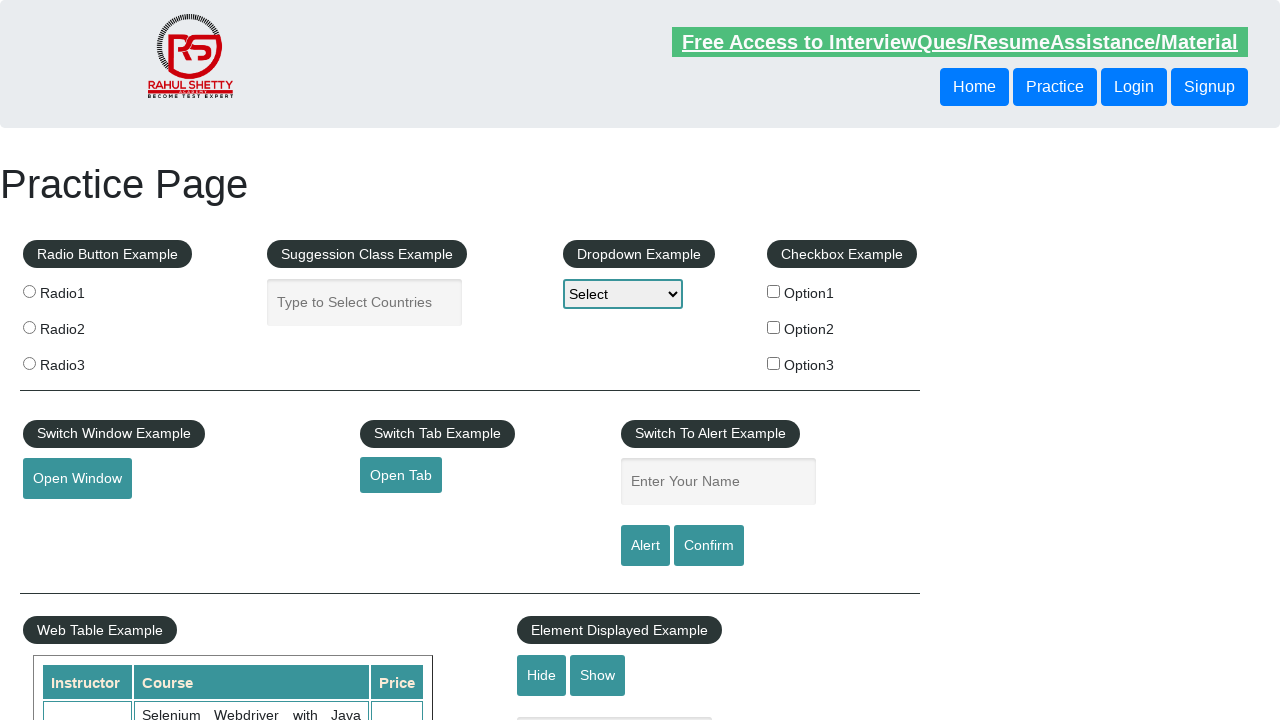

Waited for footer links to load
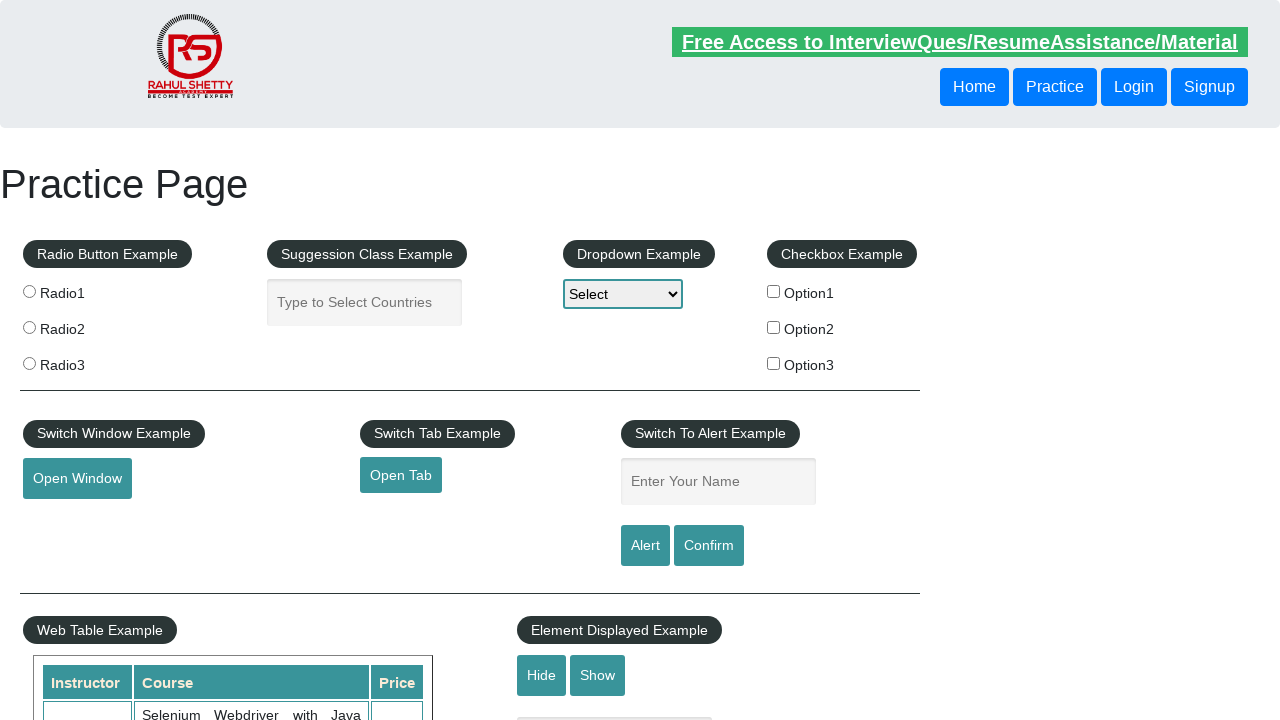

Retrieved all footer links from the page
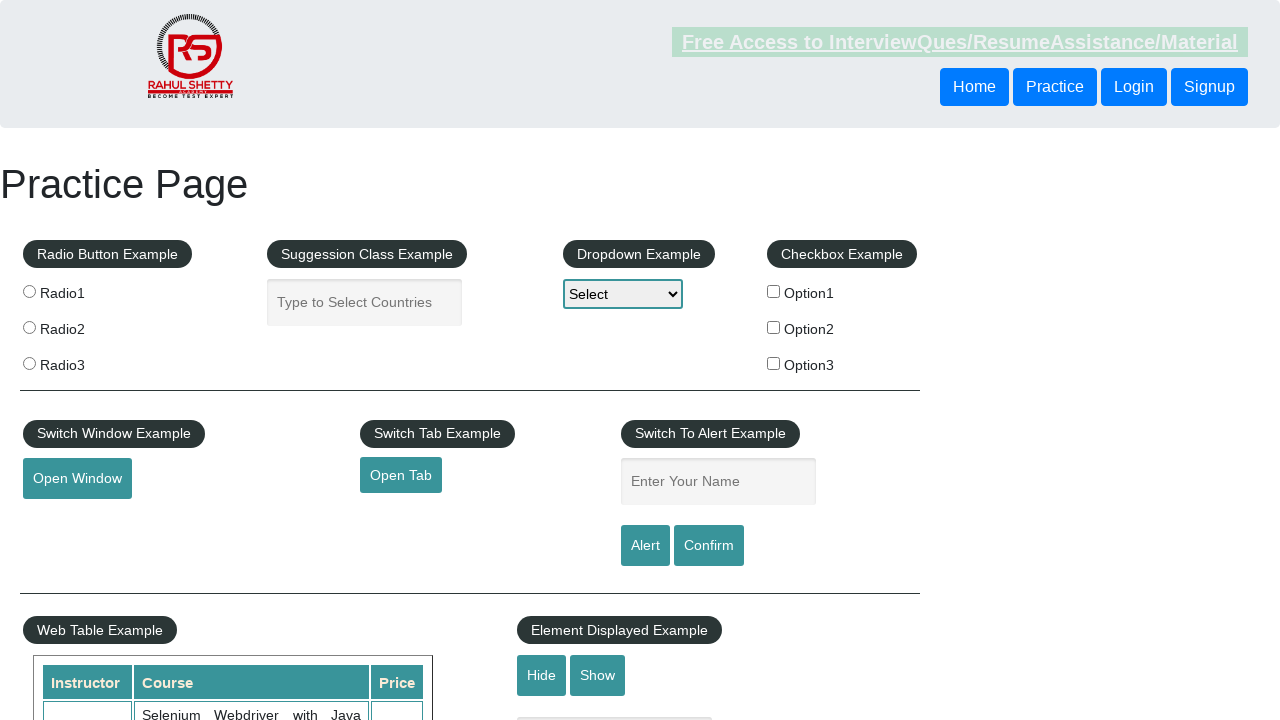

Navigated to footer link: http://www.restapitutorial.com/
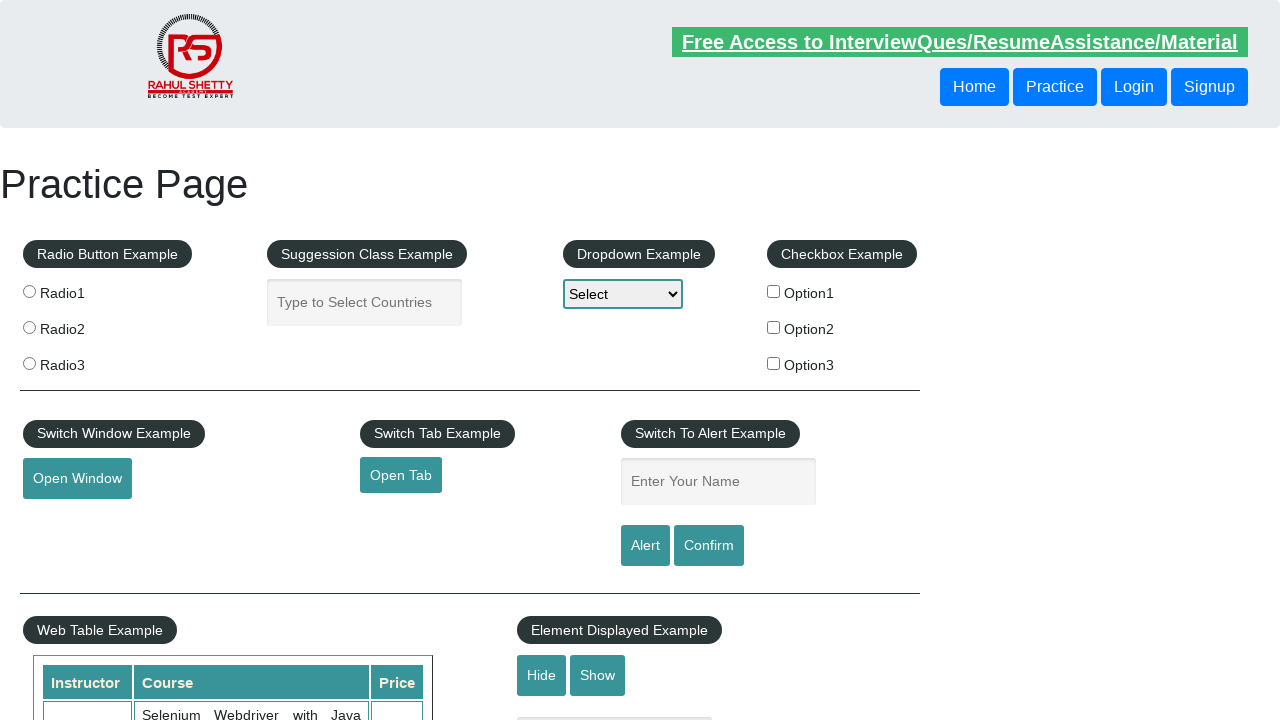

Verified link http://www.restapitutorial.com/ returned valid status code 200
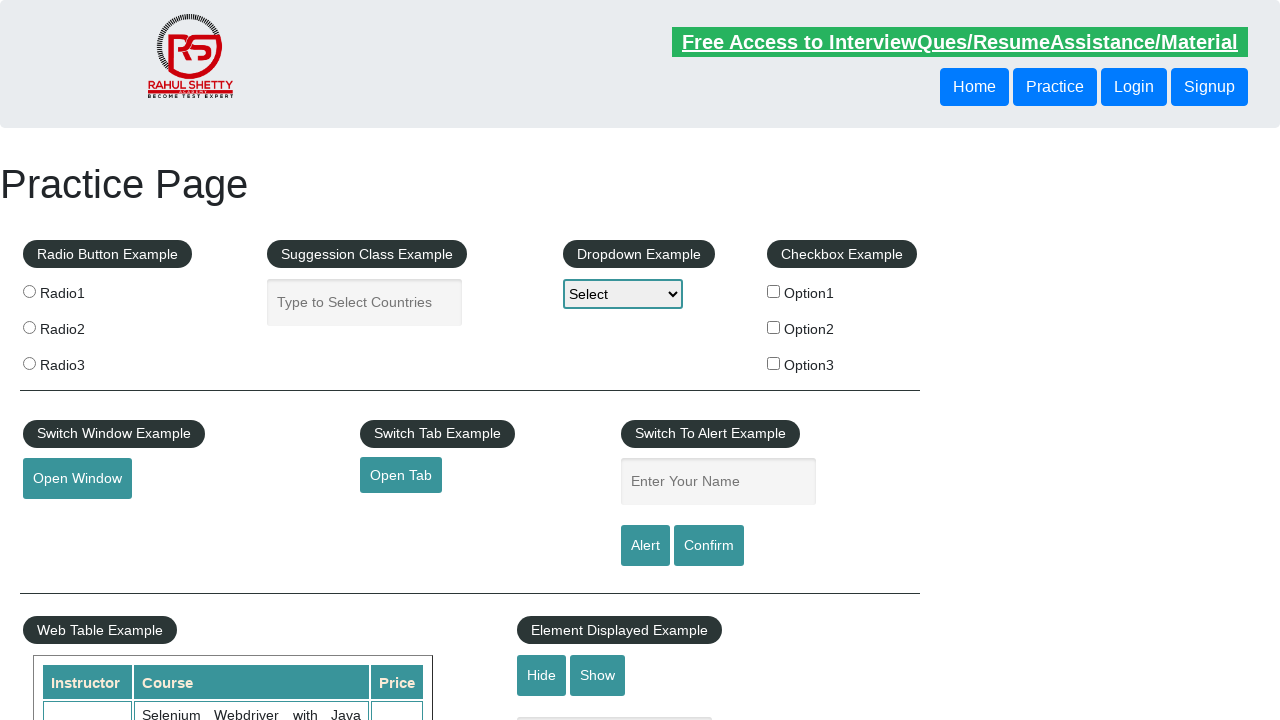

Navigated to footer link: https://www.soapui.org/
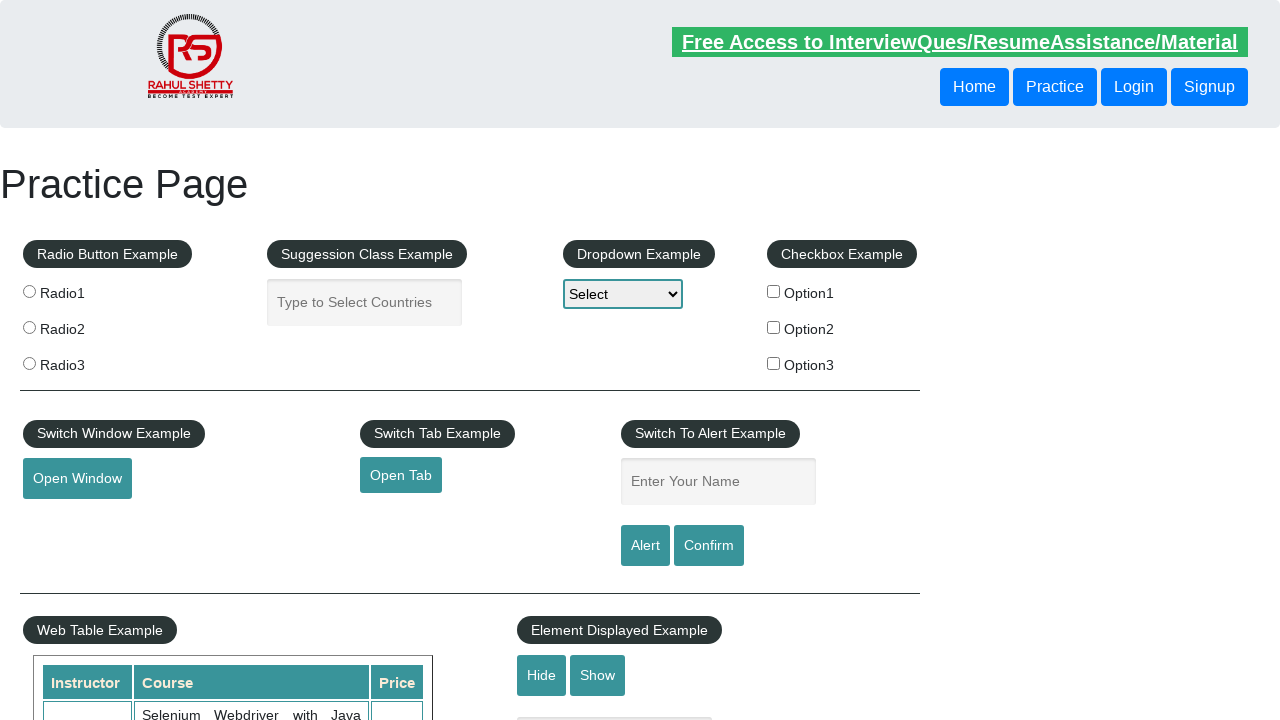

Verified link https://www.soapui.org/ returned valid status code 200
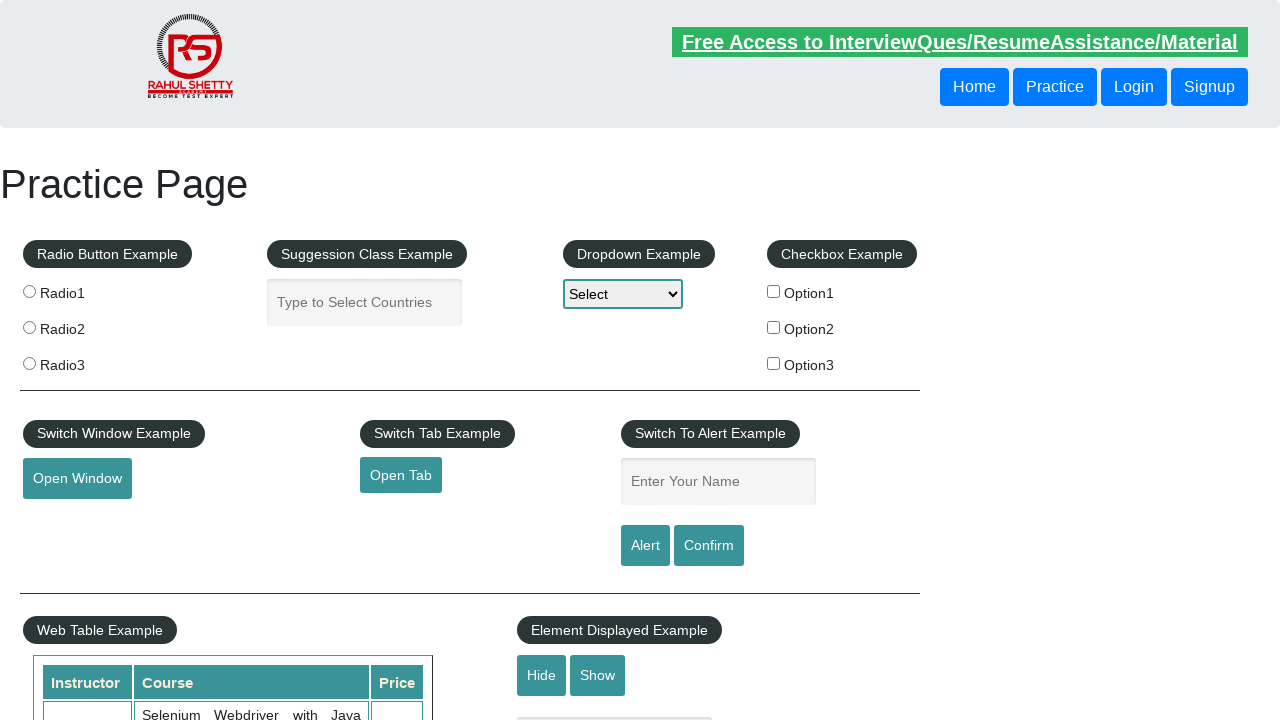

Navigated to footer link: https://courses.rahulshettyacademy.com/p/appium-tutorial
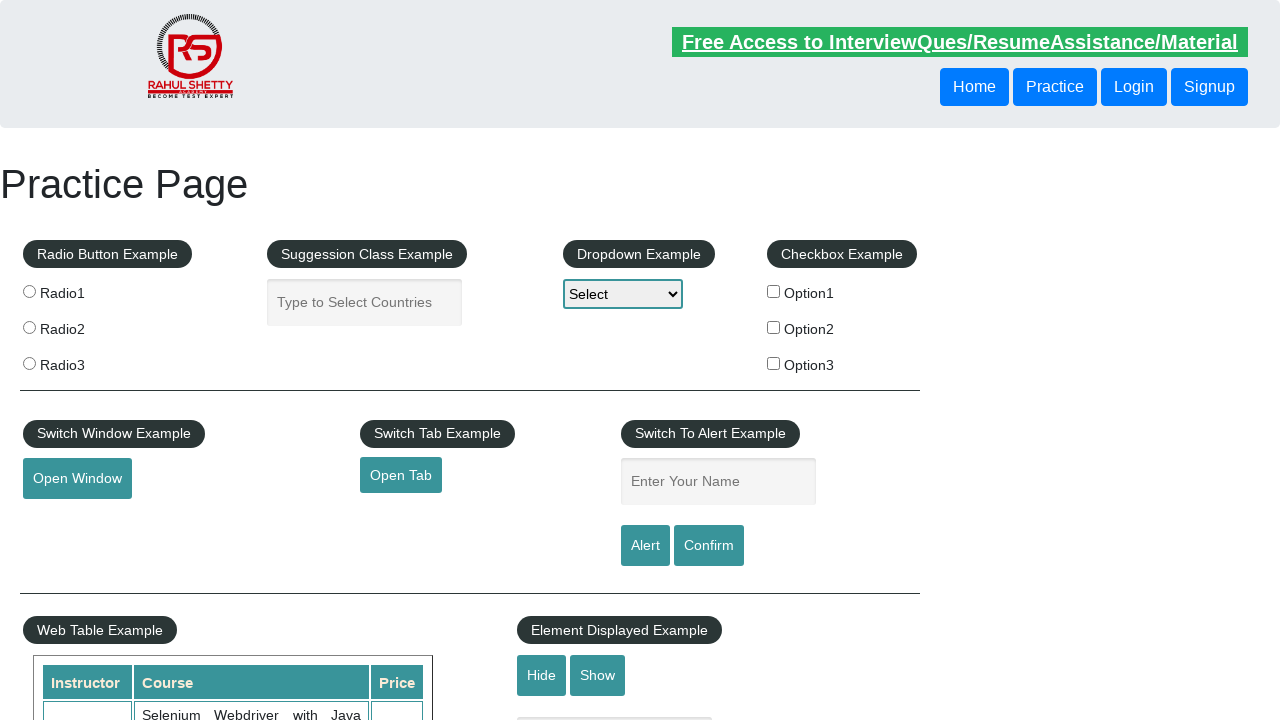

Verified link https://courses.rahulshettyacademy.com/p/appium-tutorial returned valid status code 200
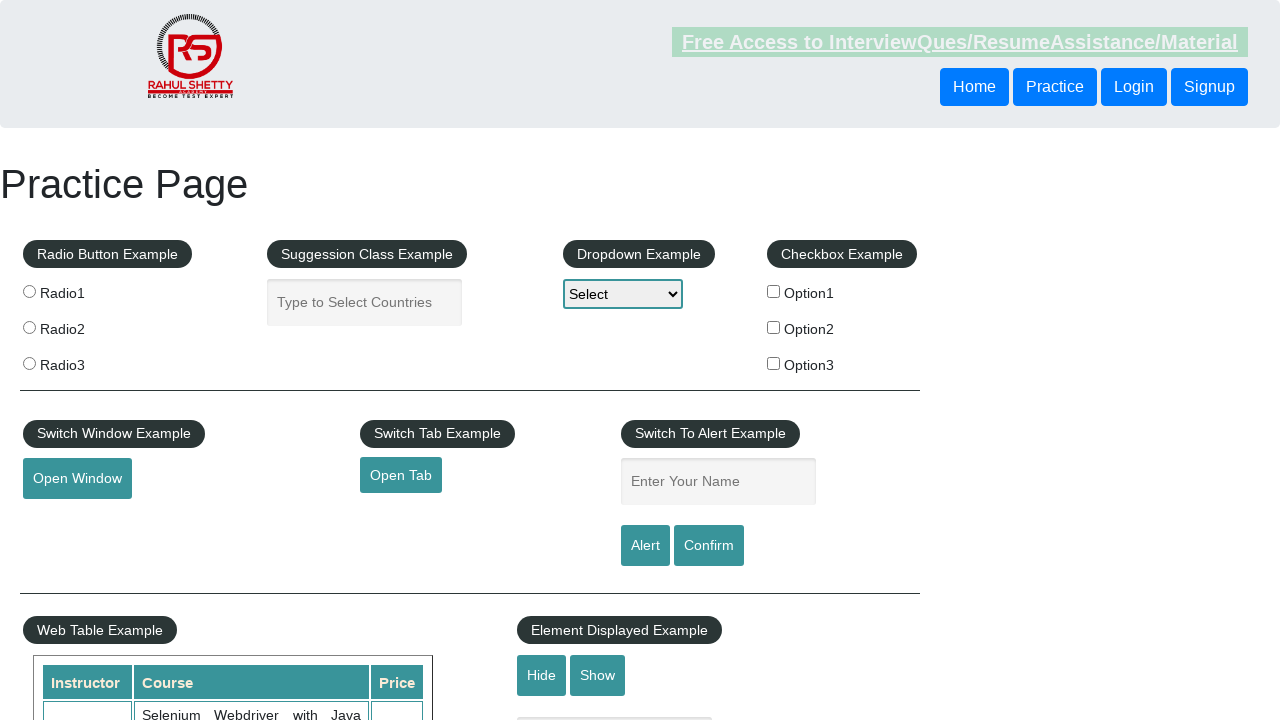

Navigated to footer link: https://jmeter.apache.org/
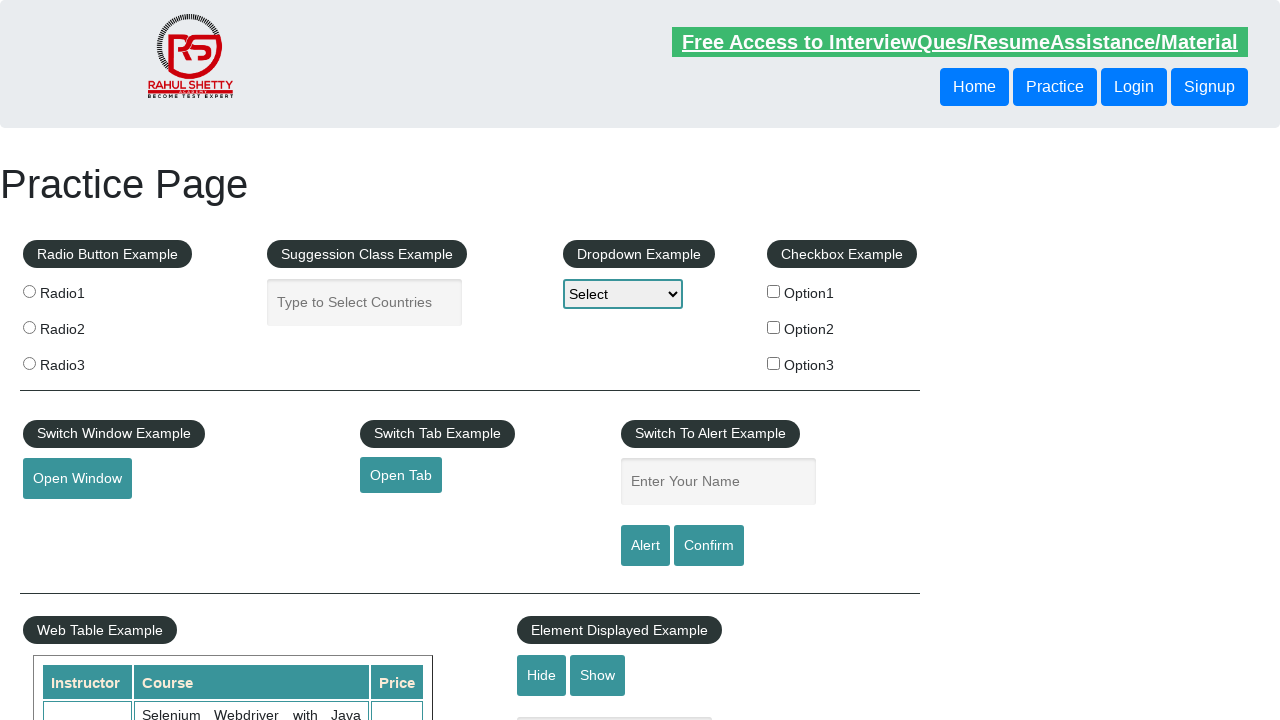

Verified link https://jmeter.apache.org/ returned valid status code 200
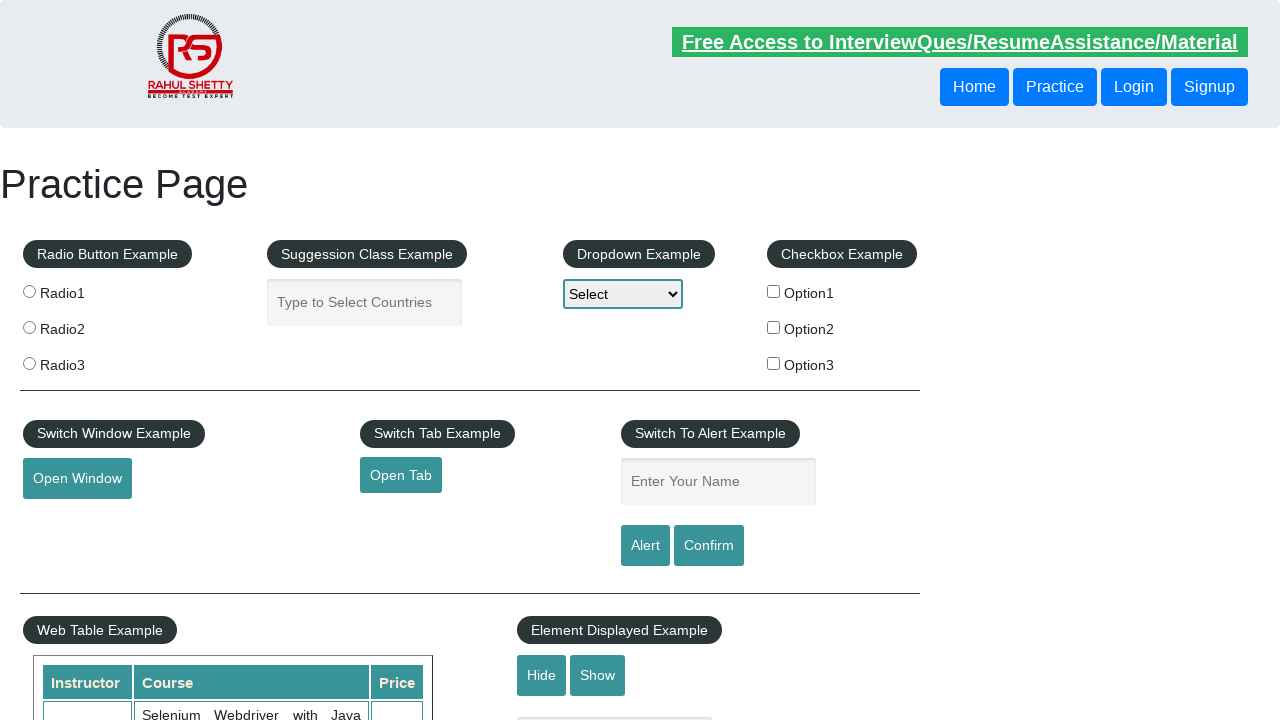

Navigated to footer link: https://rahulshettyacademy.com/brokenlink
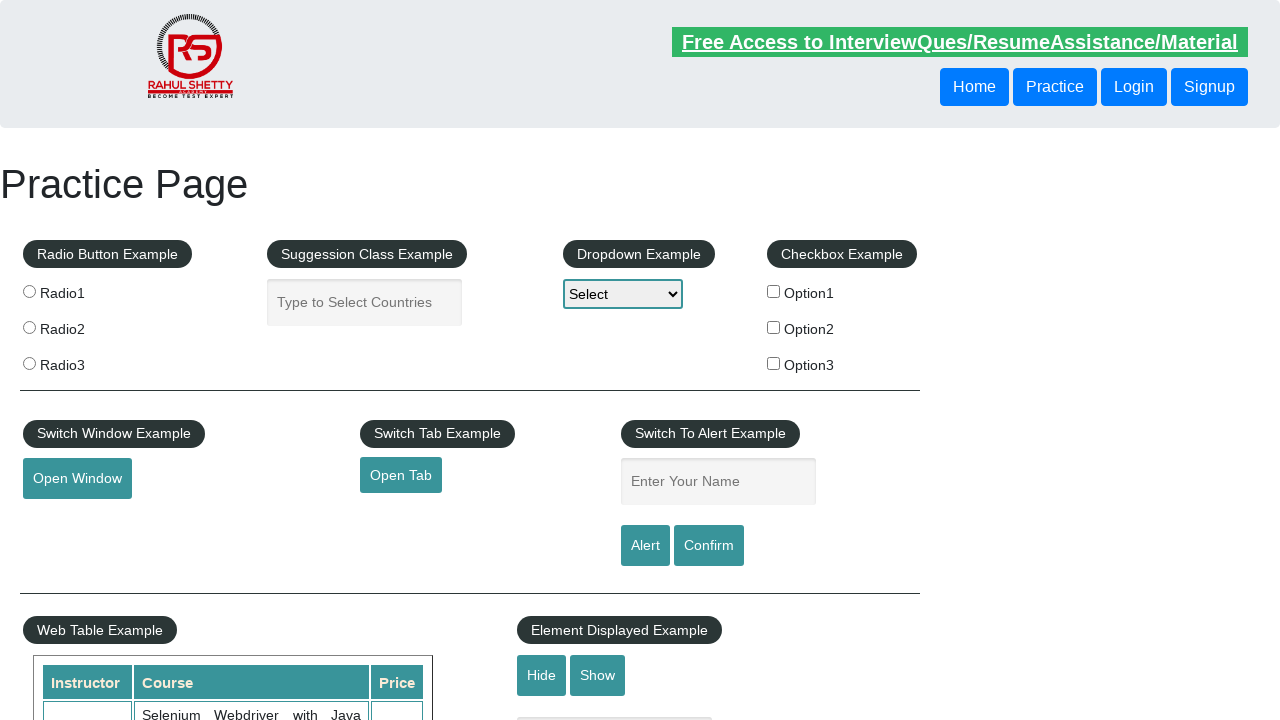

Error occurred while checking link https://rahulshettyacademy.com/brokenlink: Link https://rahulshettyacademy.com/brokenlink returned status 404
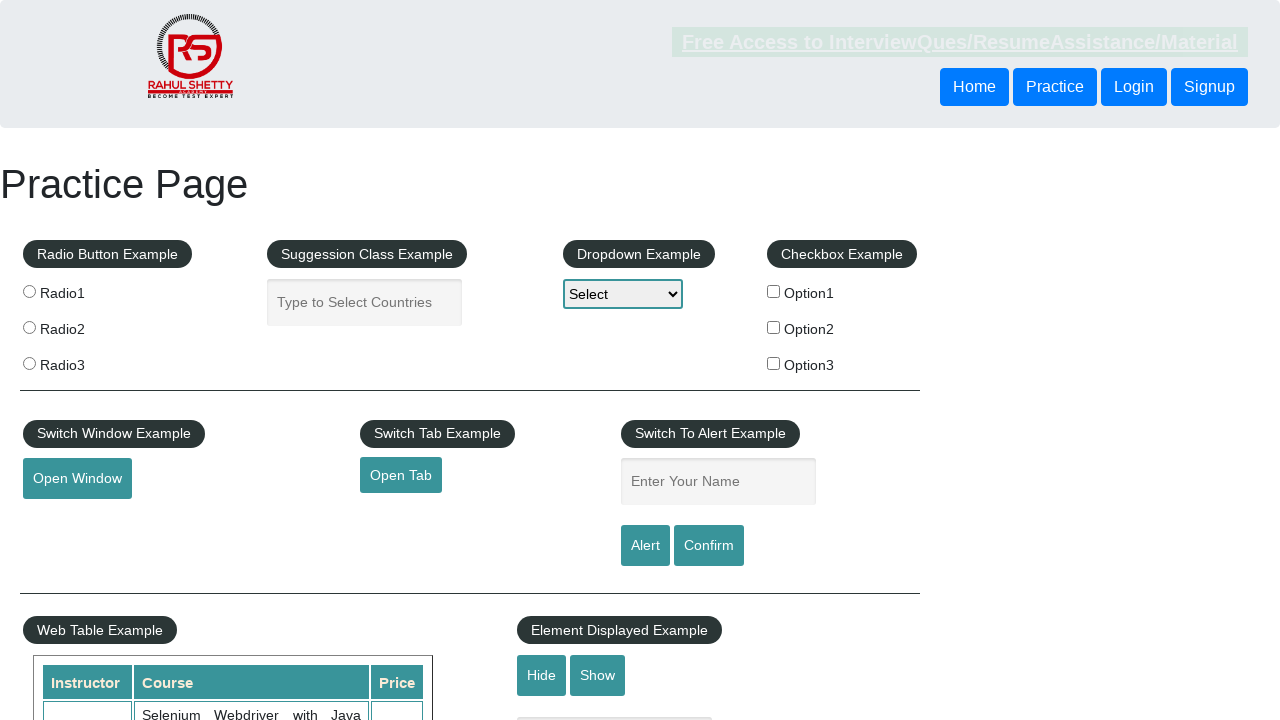

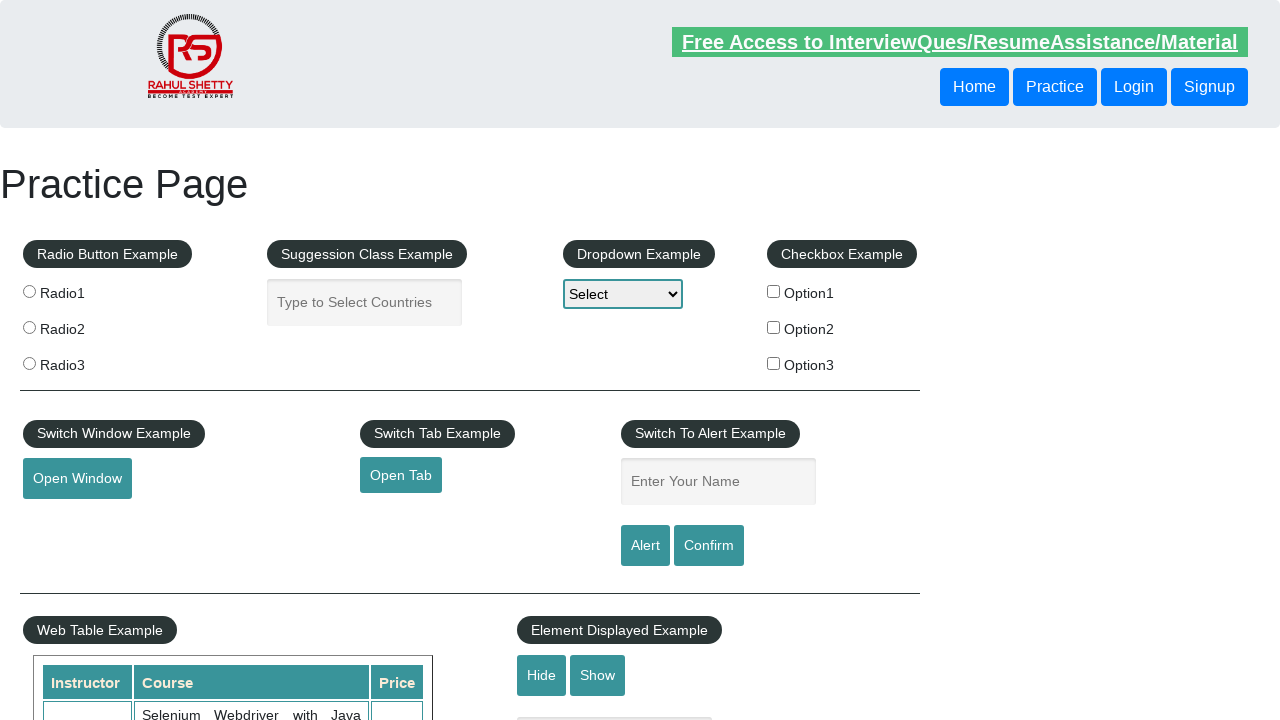